Tests static dropdown functionality by selecting different options using various methods (by index, visible text, and value)

Starting URL: https://rahulshettyacademy.com/dropdownsPractise/

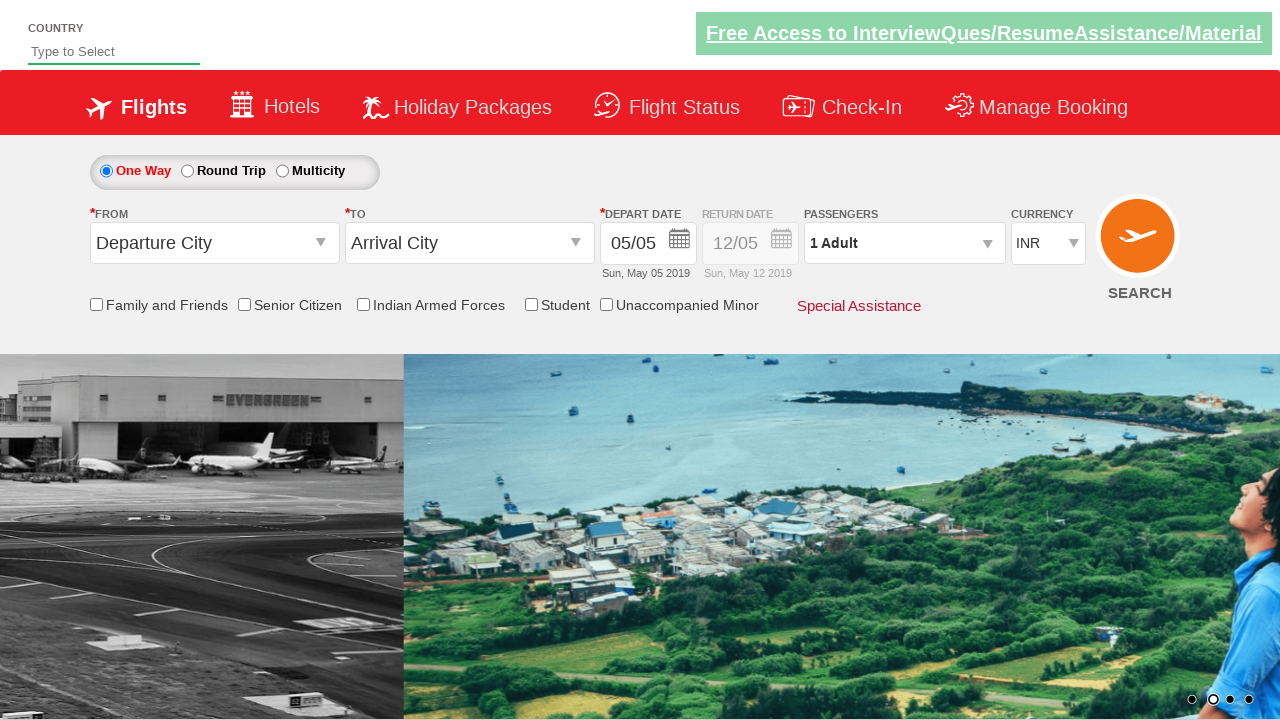

Selected USD currency option by index 3 on #ctl00_mainContent_DropDownListCurrency
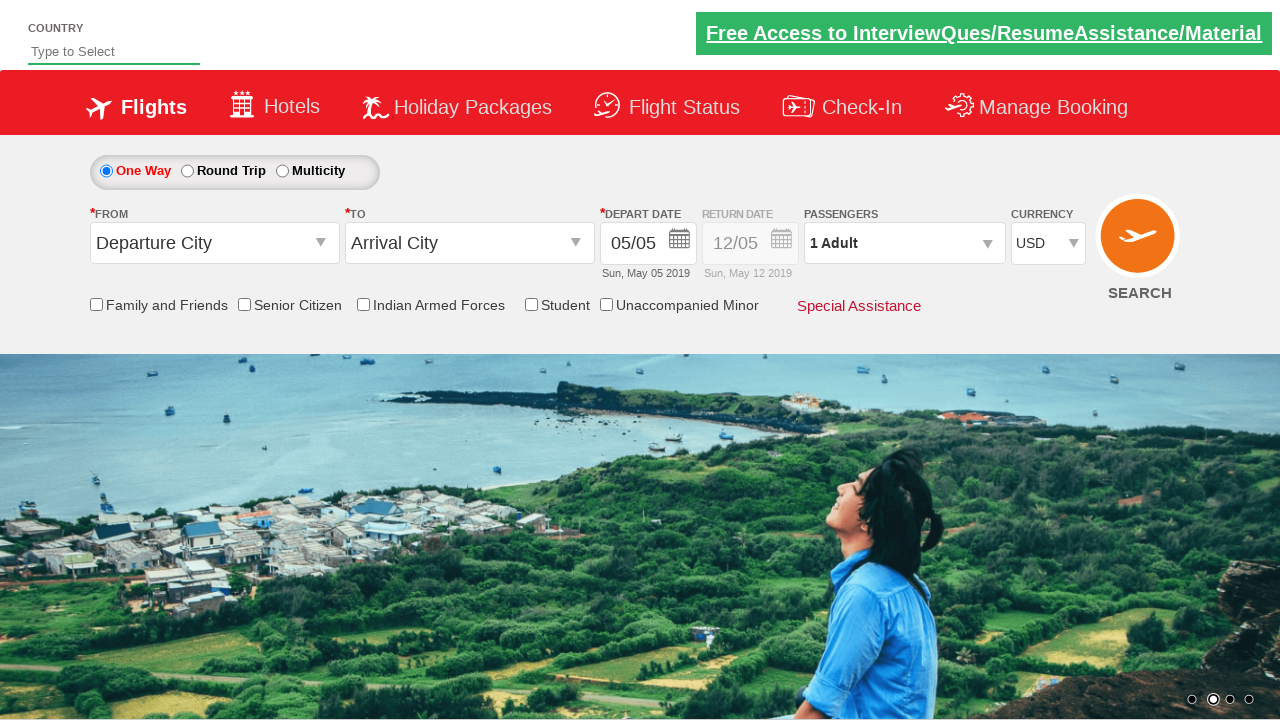

Selected AED currency option by visible text on #ctl00_mainContent_DropDownListCurrency
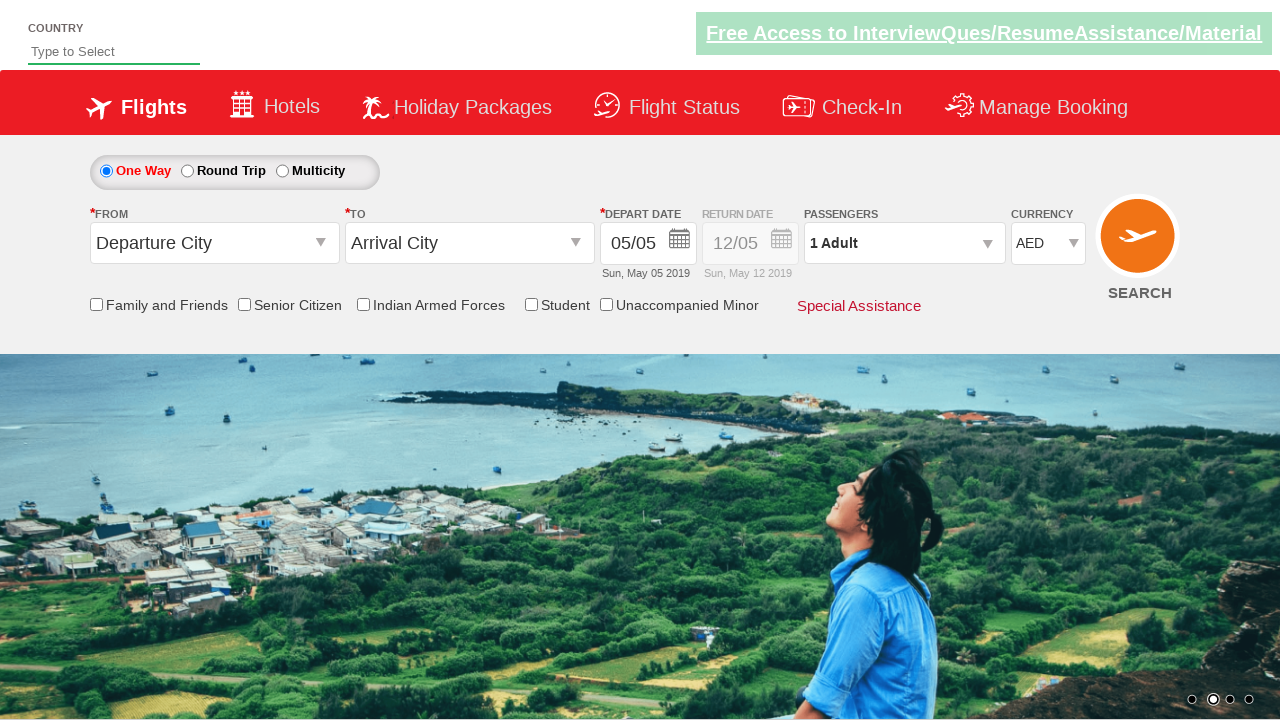

Selected INR currency option by value on #ctl00_mainContent_DropDownListCurrency
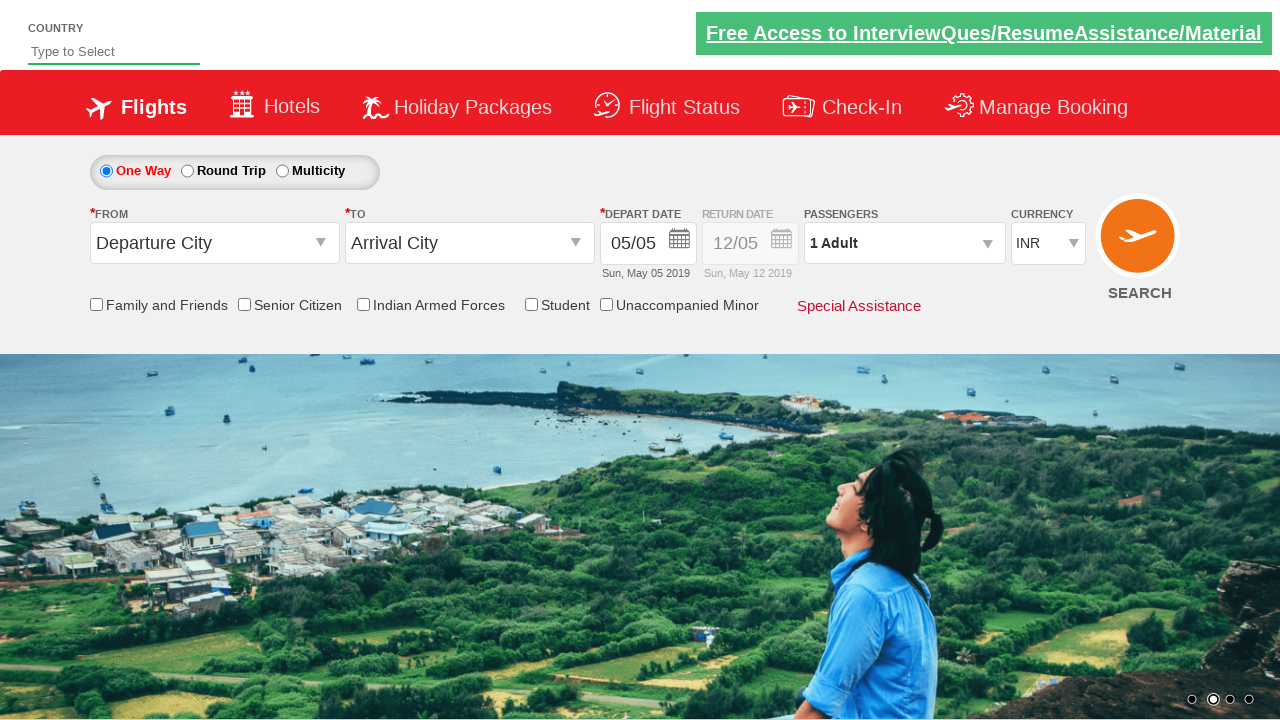

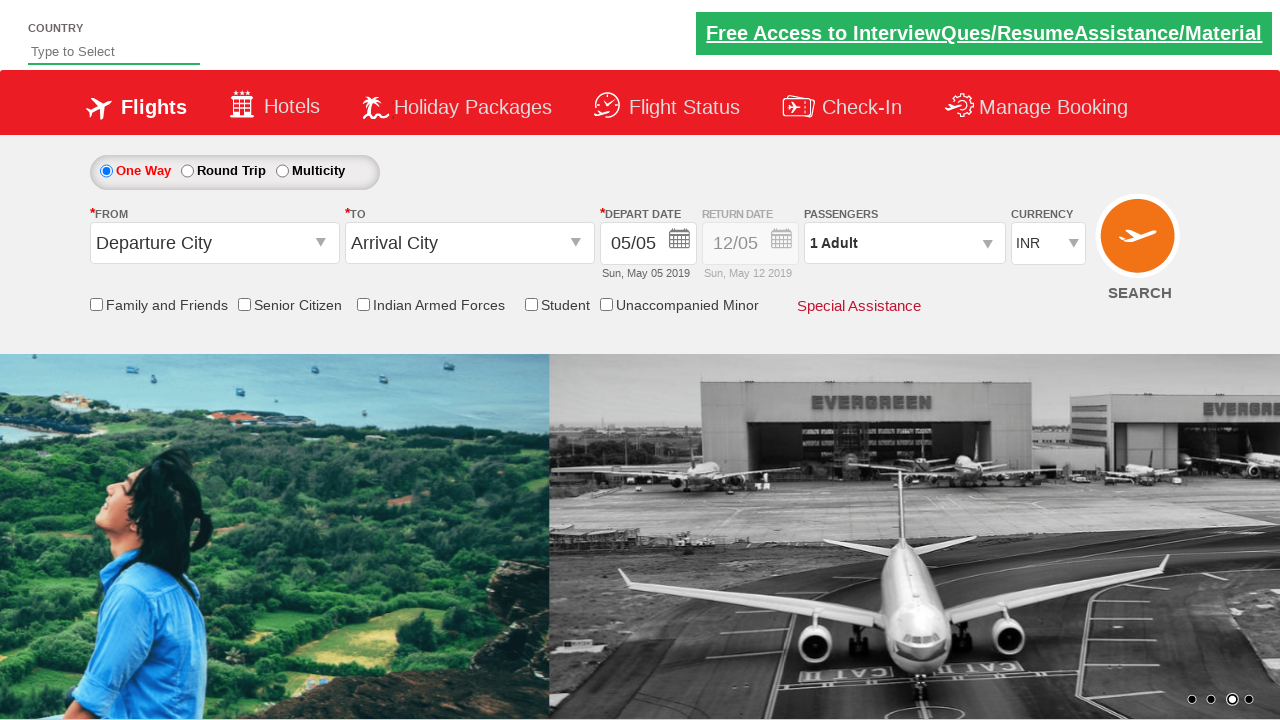